Tests element selection state by clicking checkboxes/radios and verifying their selected status

Starting URL: https://automationfc.github.io/basic-form/index.html

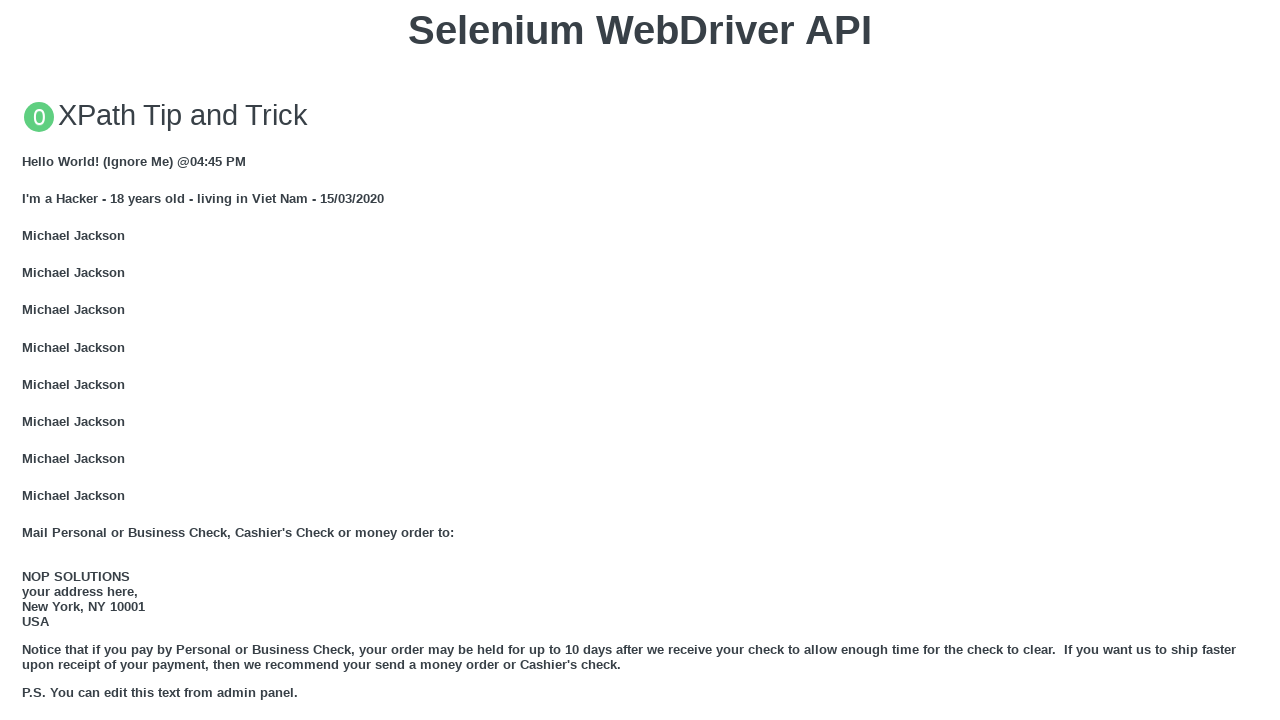

Clicked Under 18 radio button at (28, 360) on input#under_18
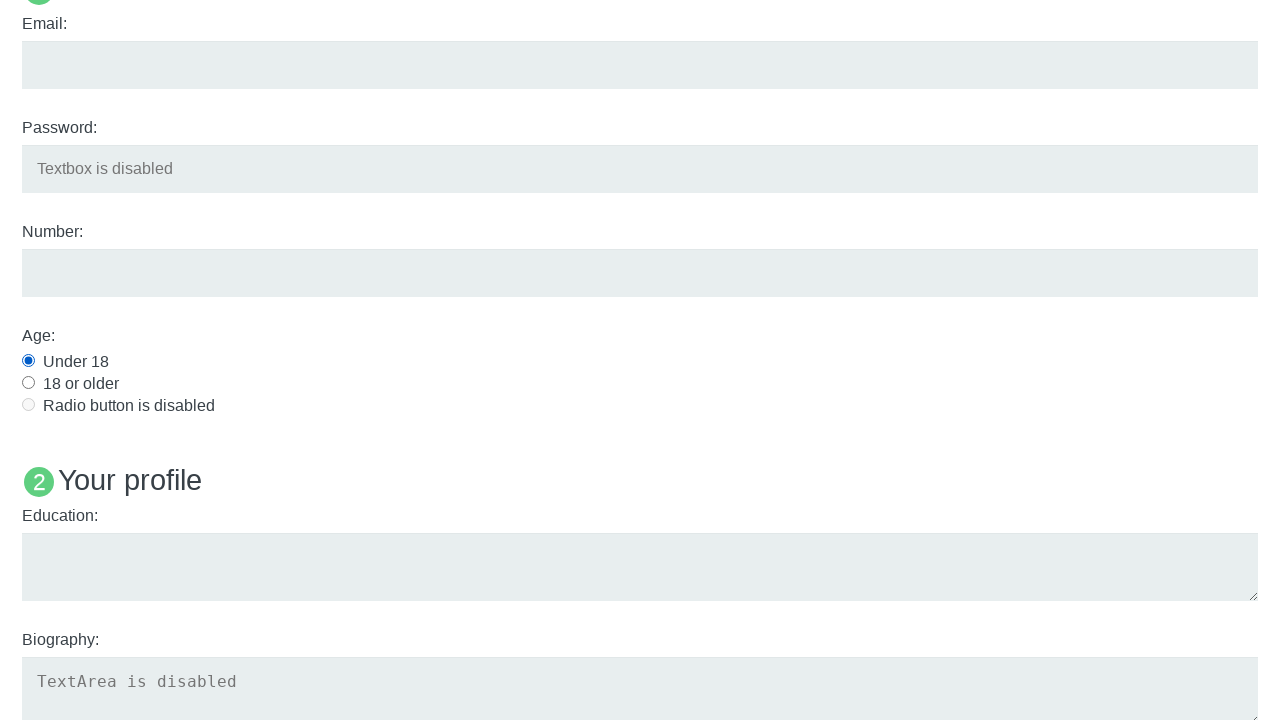

Clicked Java checkbox to select at (28, 361) on input#java
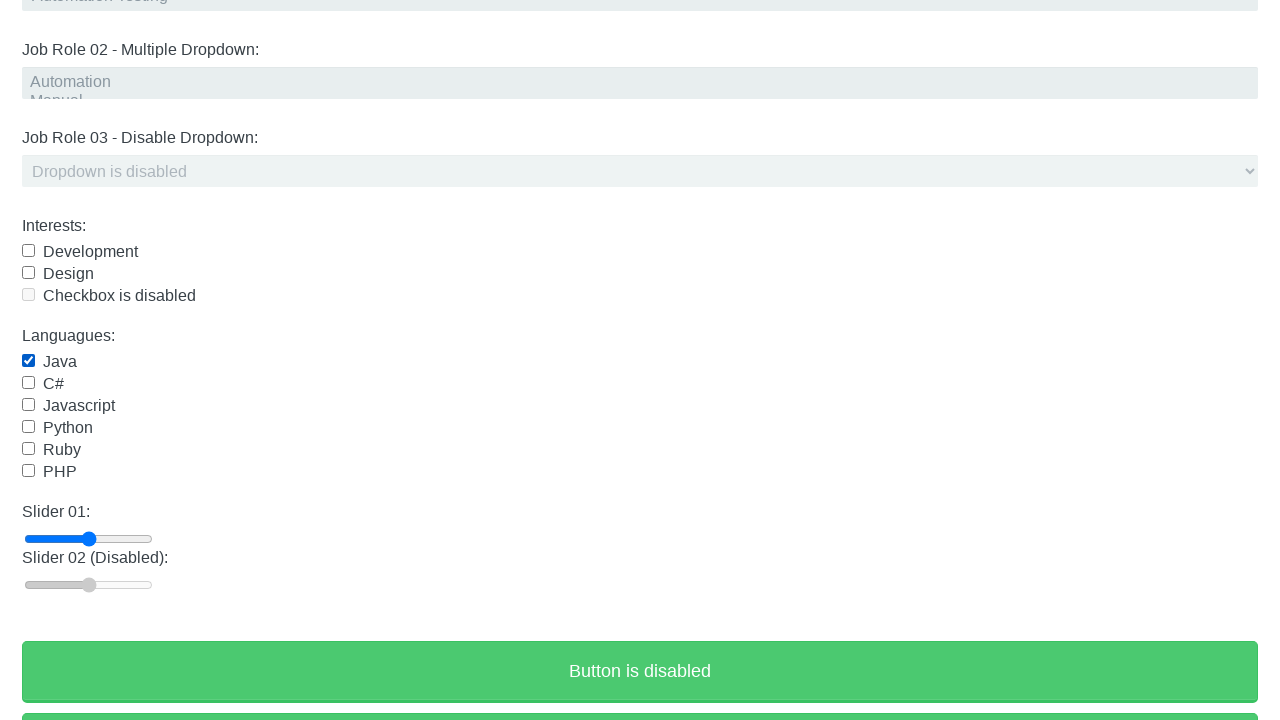

Clicked Java checkbox again to deselect at (28, 361) on input#java
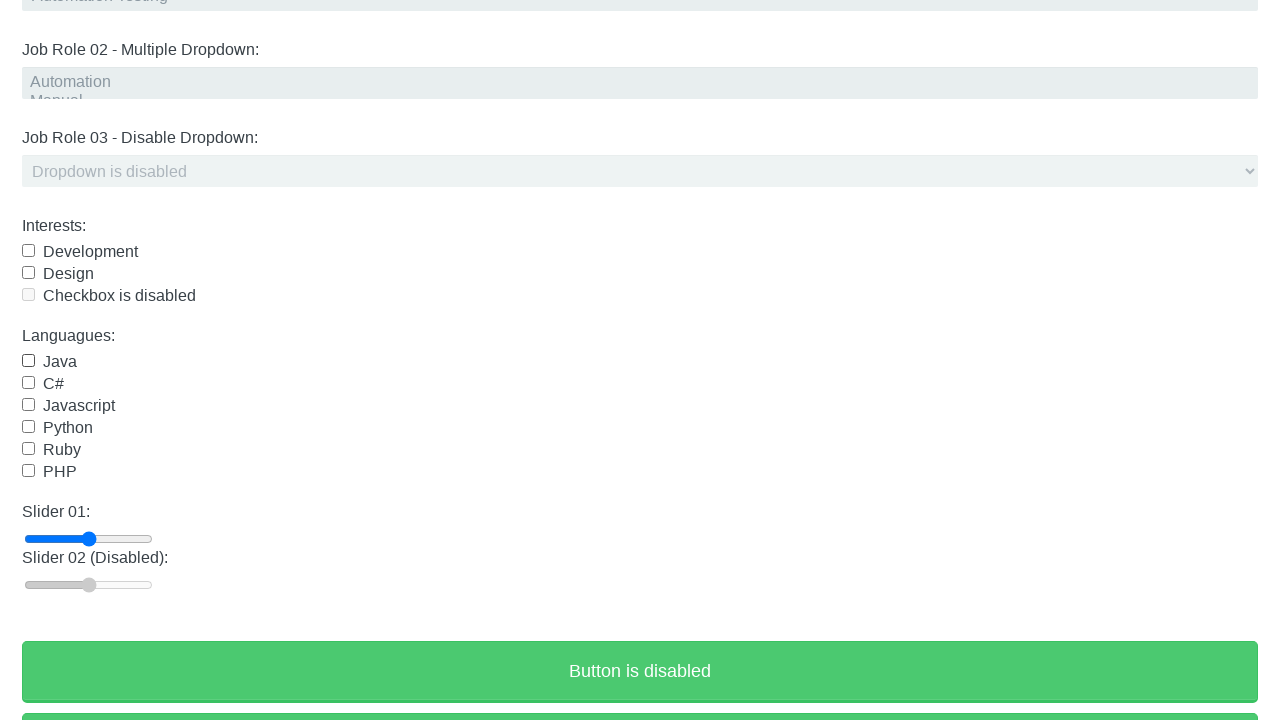

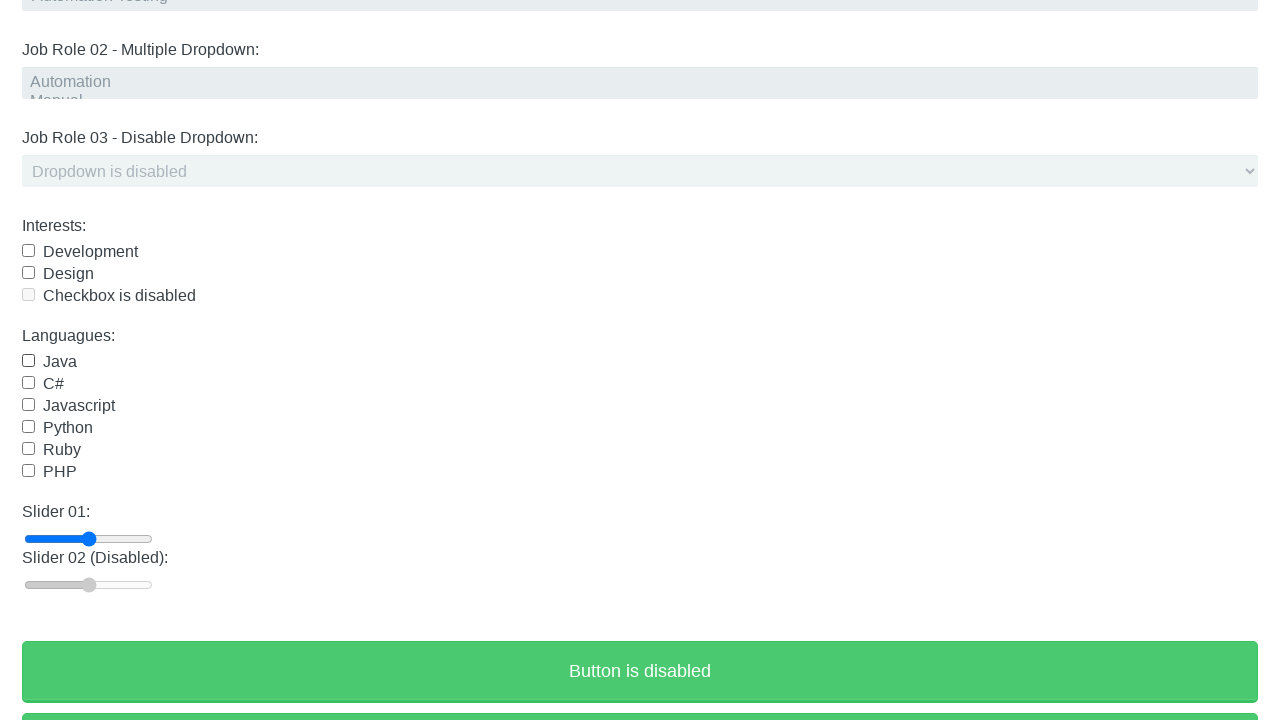